Tests the add/remove elements functionality by clicking the Add Element button and verifying that a Delete button appears on the page.

Starting URL: https://the-internet.herokuapp.com/add_remove_elements/

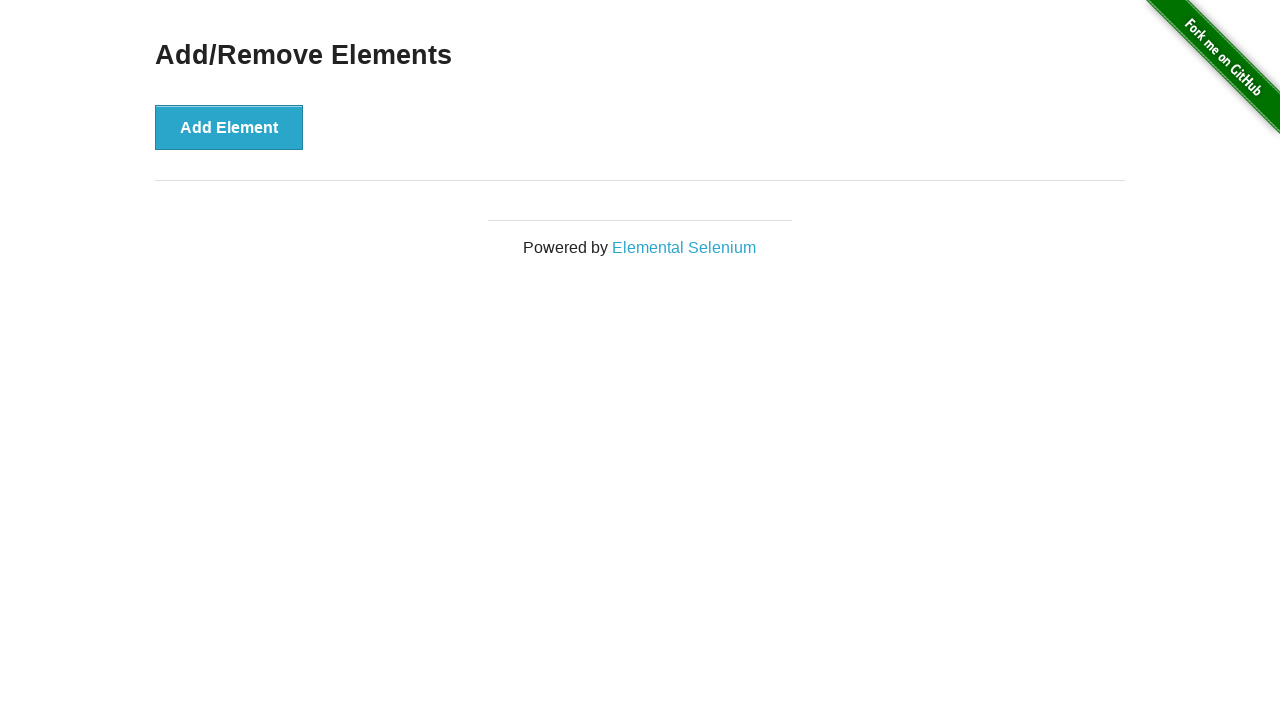

Clicked the Add Element button at (229, 127) on button[onclick='addElement()']
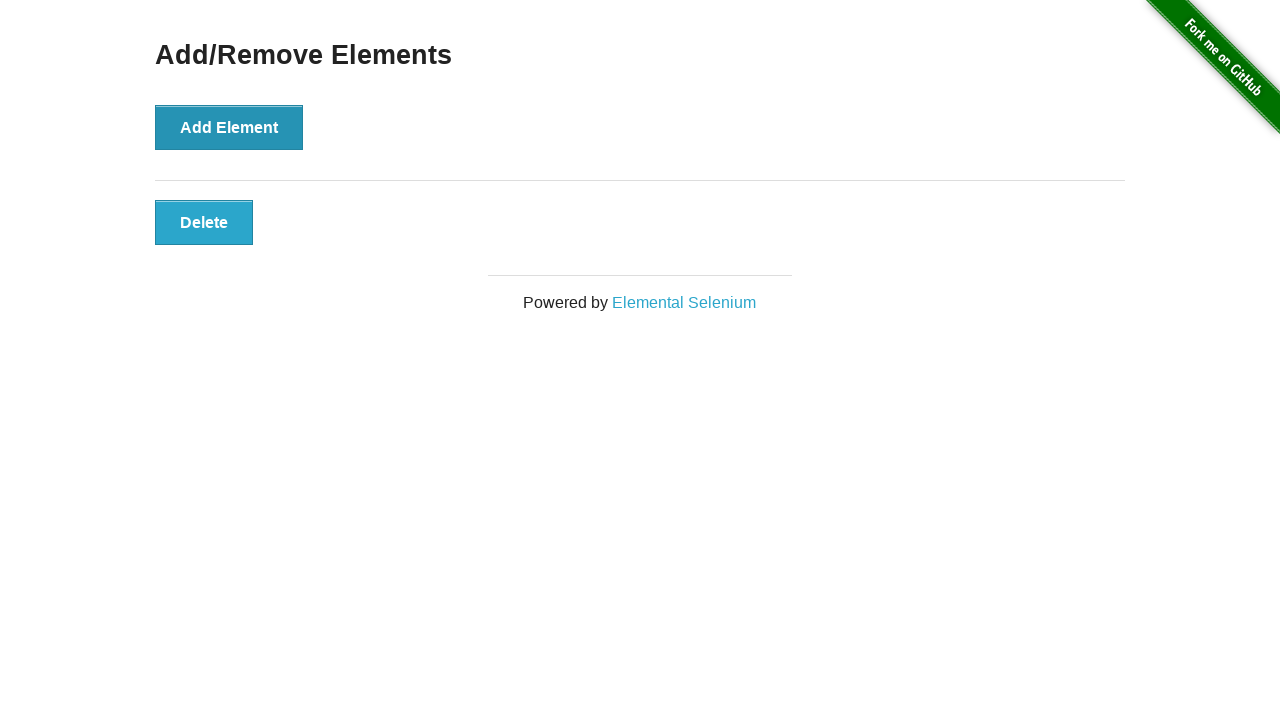

Delete button appeared on the page
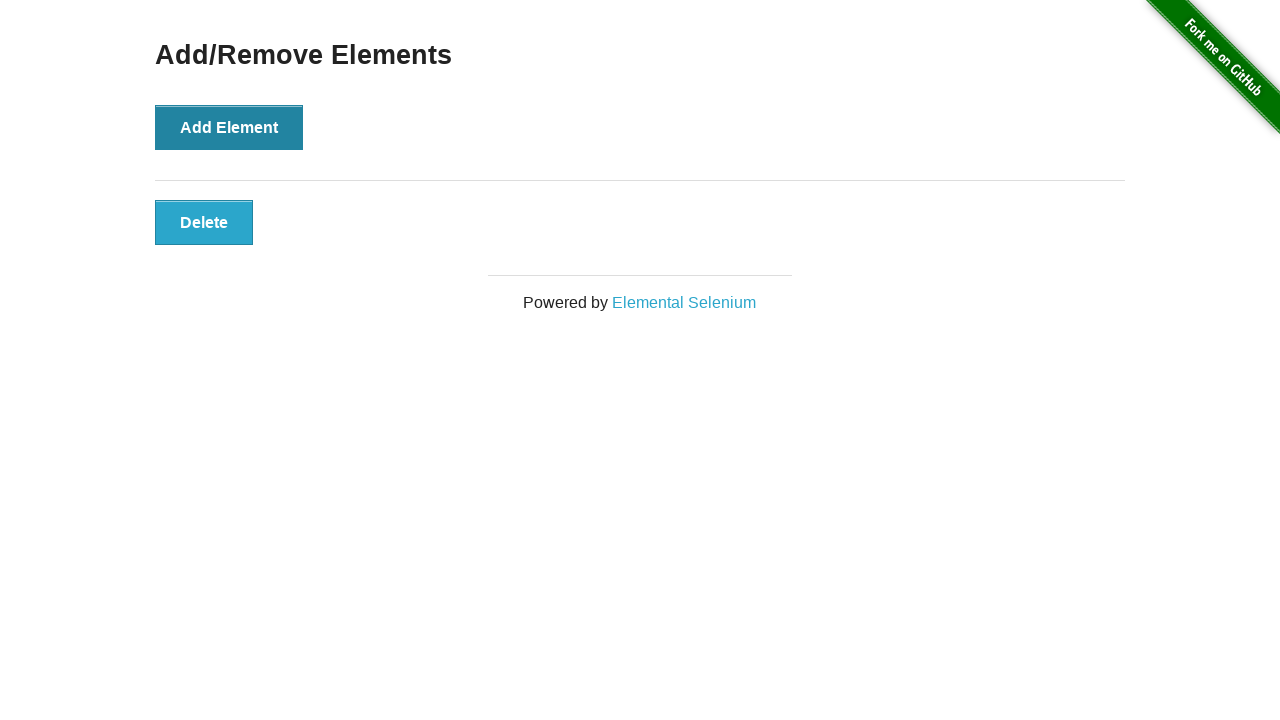

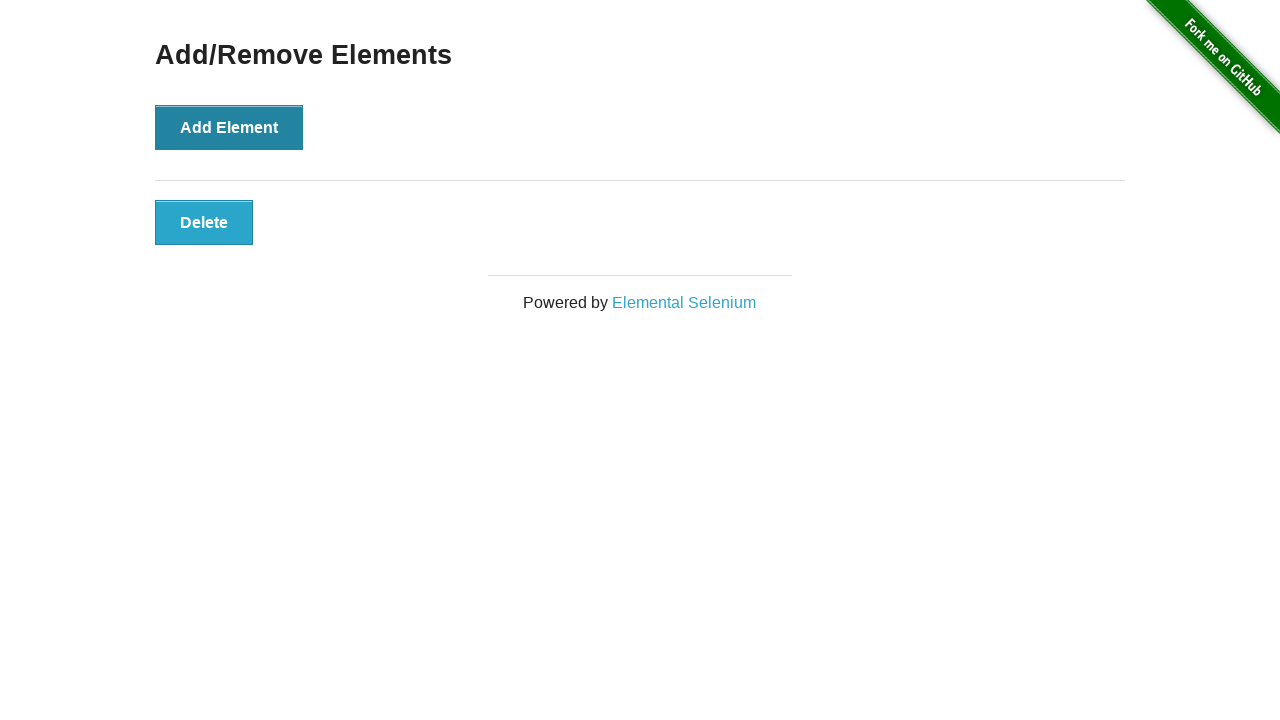